Navigates to Daum Weather website and verifies that weather information elements (location, temperature, and weather state) are displayed on the page.

Starting URL: https://weather.daum.net/

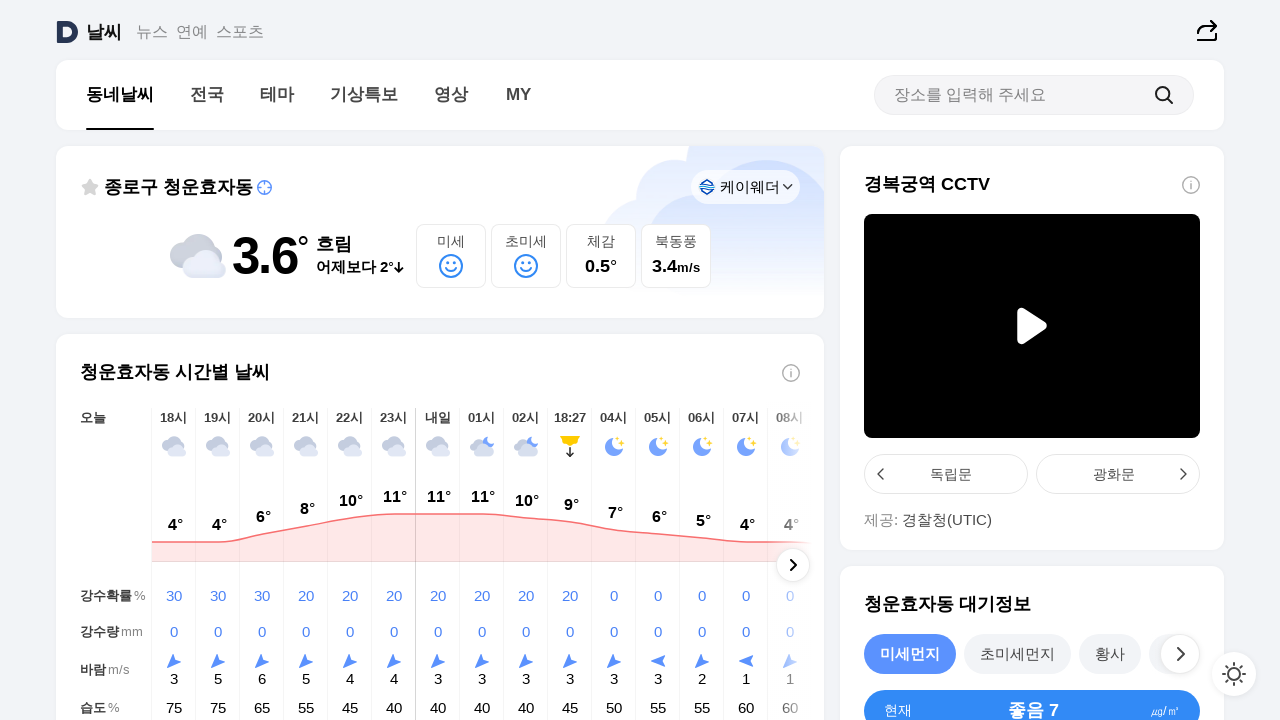

Navigated to Daum Weather website
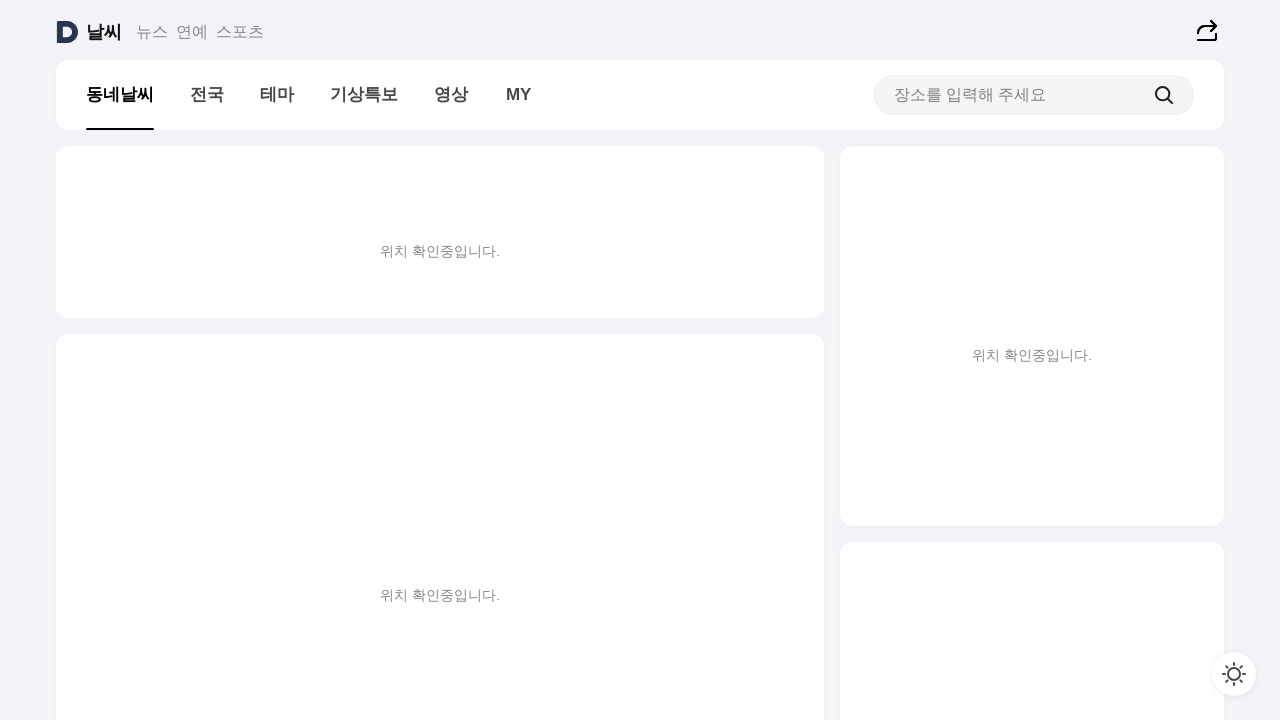

Location element loaded
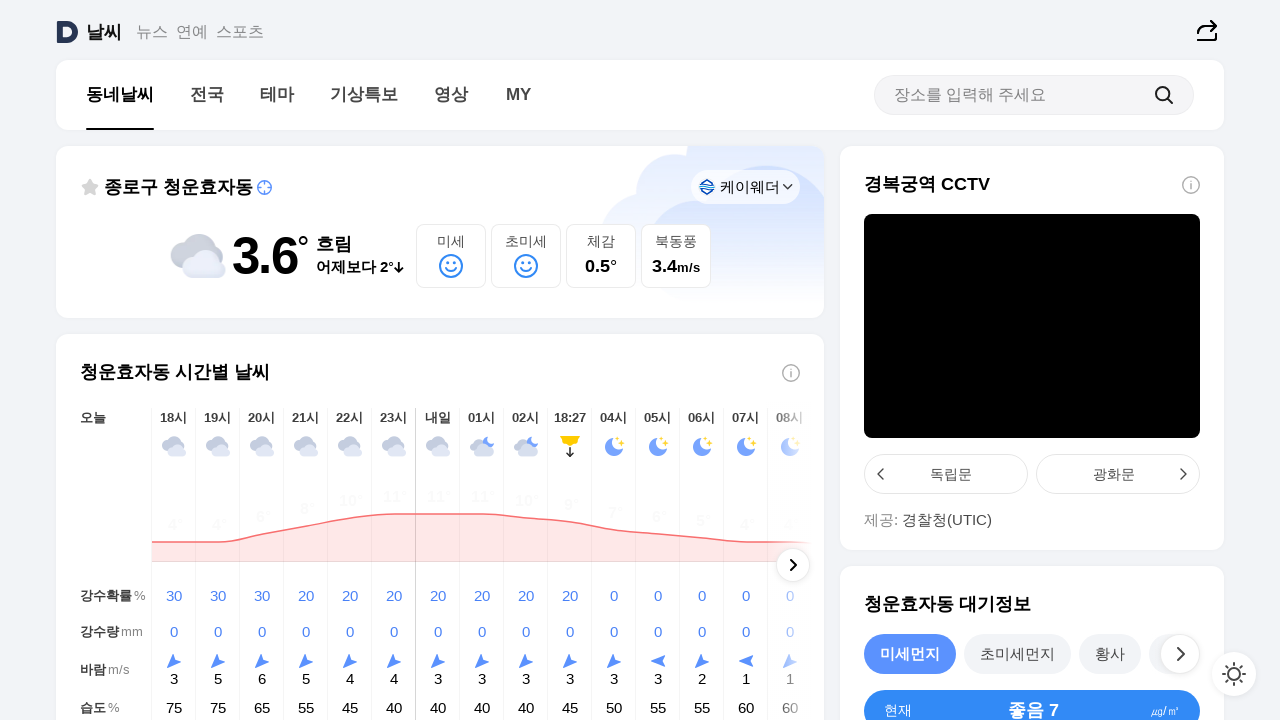

Temperature element loaded
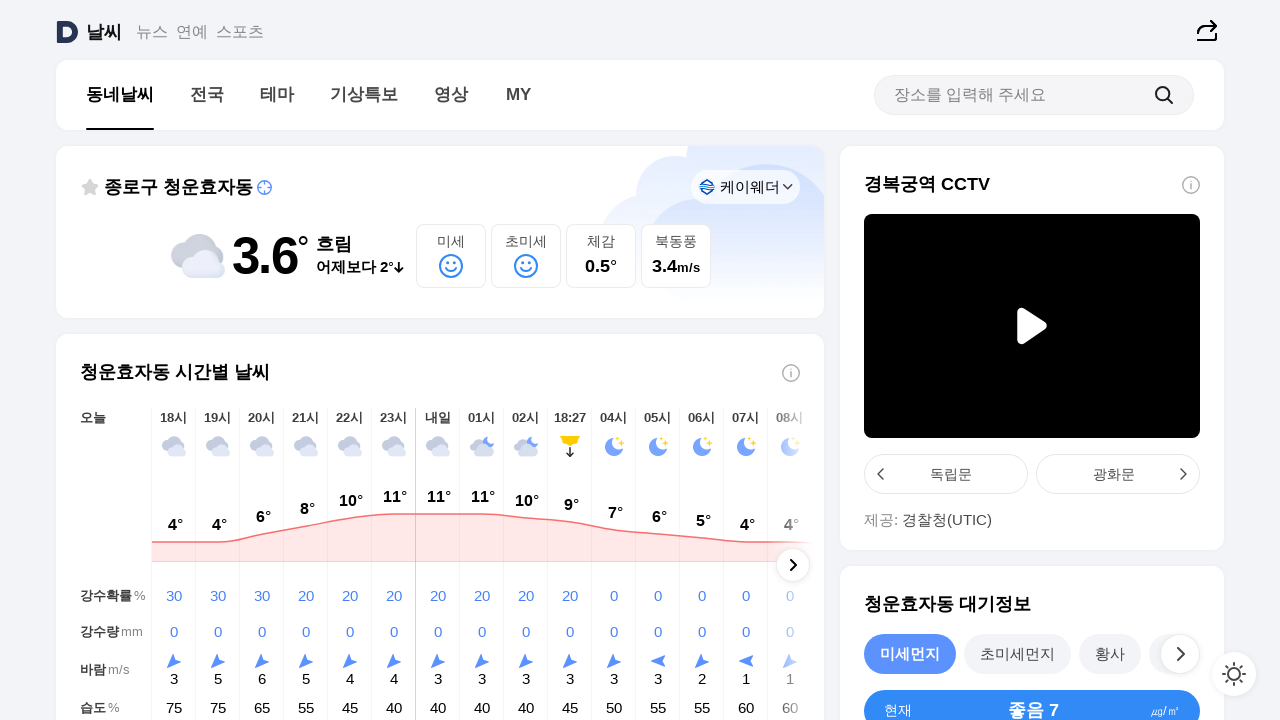

Weather state element loaded
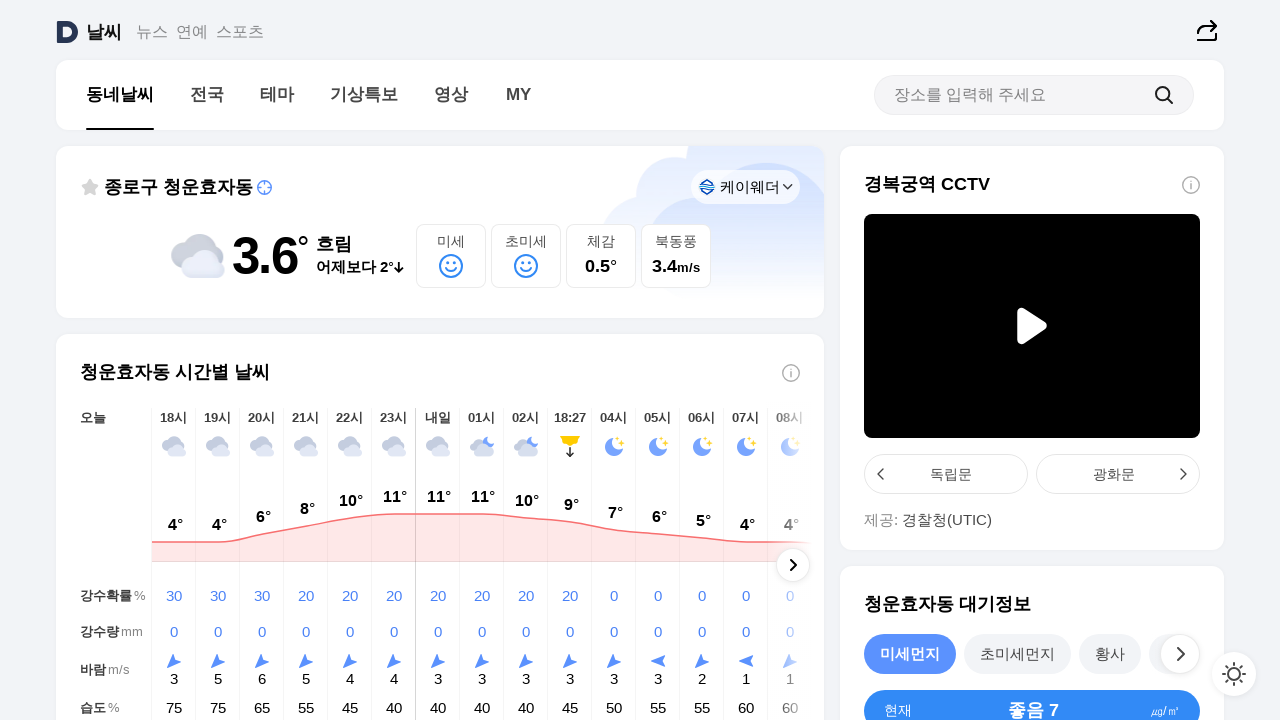

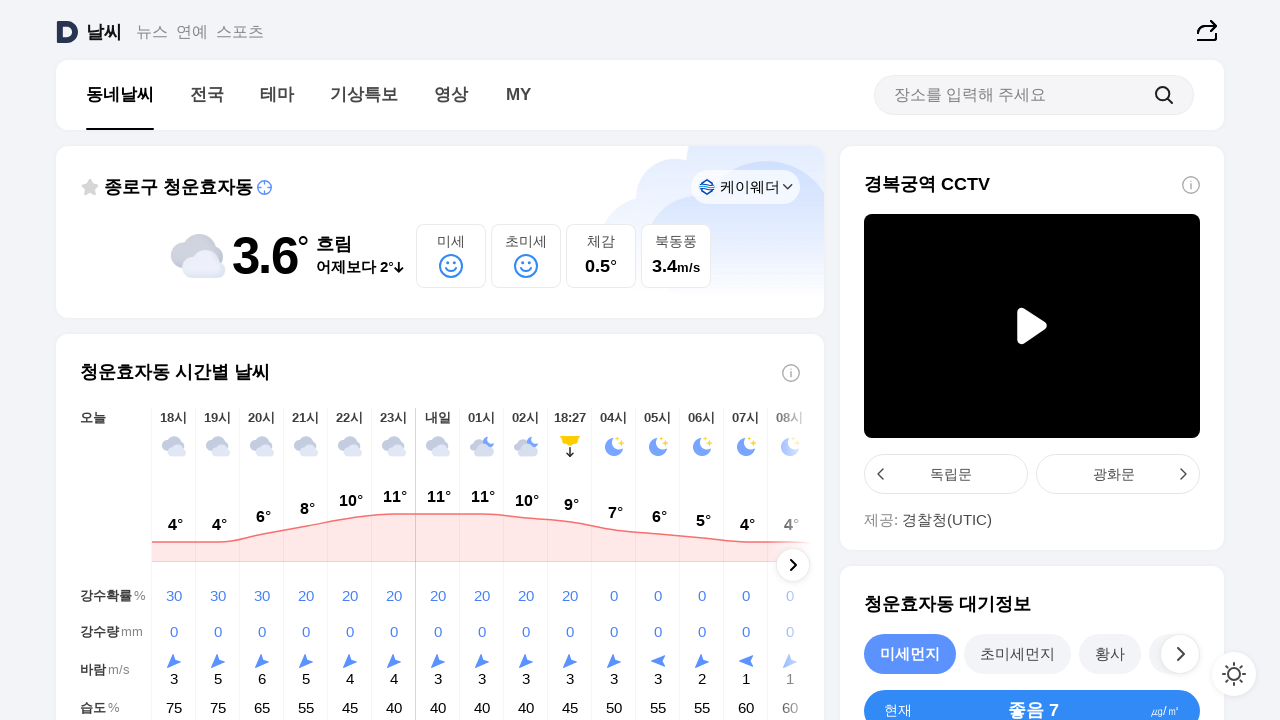